Waits for price to reach $100, then solves a math problem by extracting a value, calculating the result using logarithm, and submitting the answer

Starting URL: http://suninjuly.github.io/explicit_wait2.html

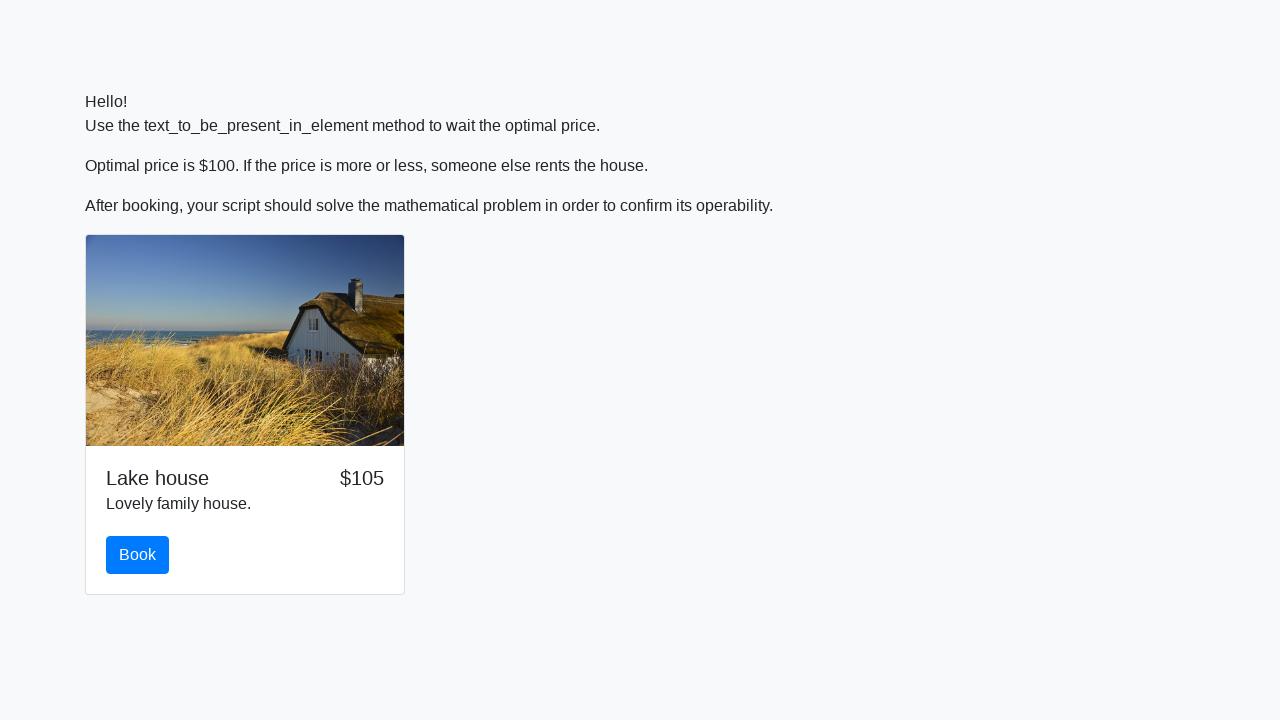

Waited for price to reach $100
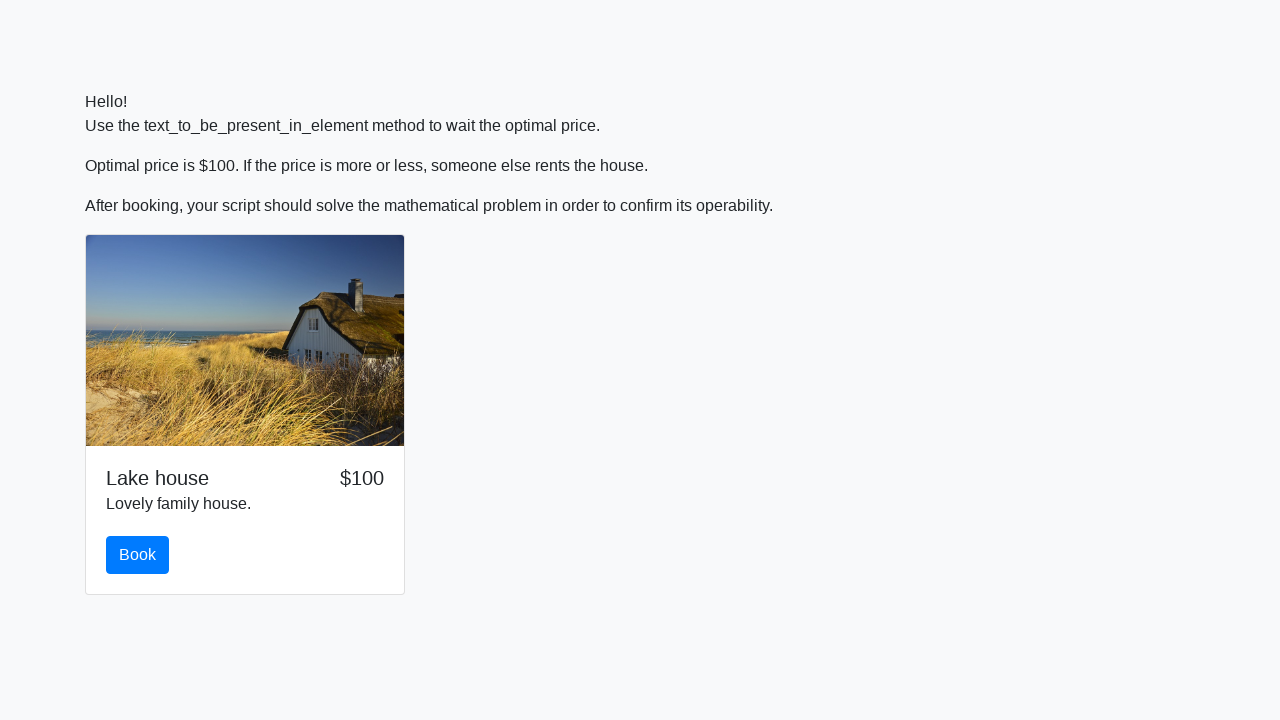

Clicked book button at (138, 555) on #book
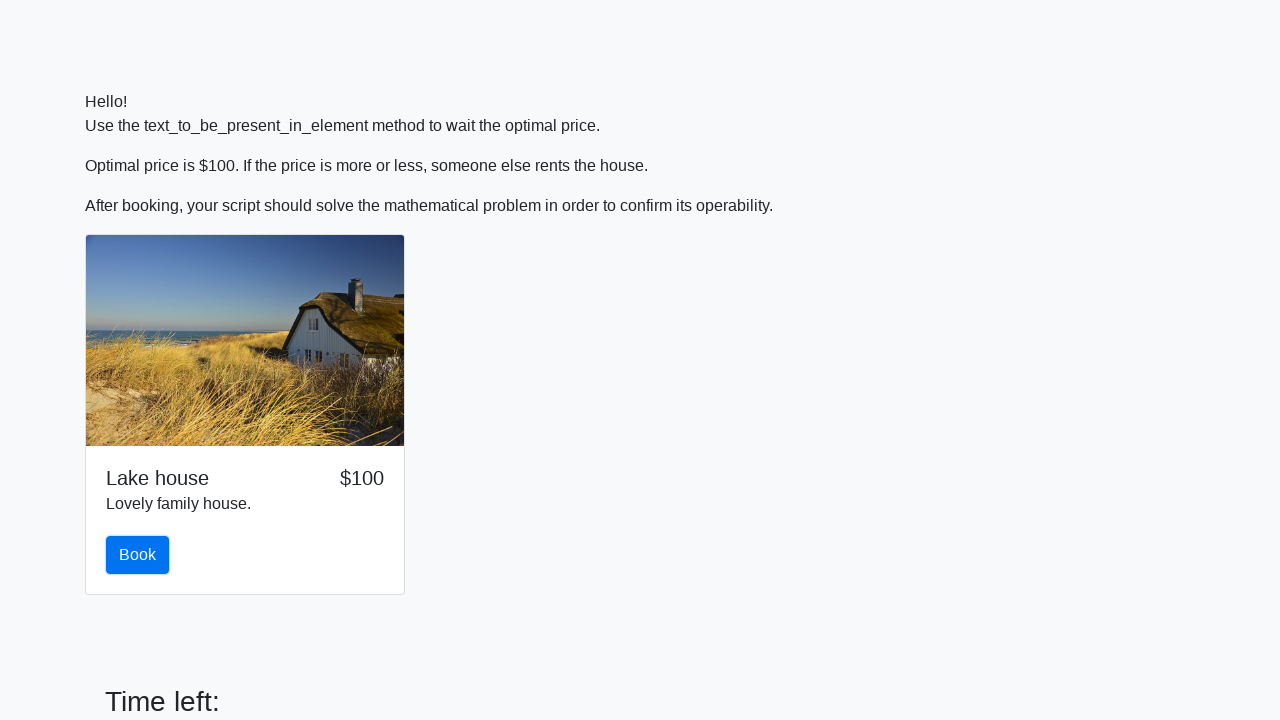

Located input value element
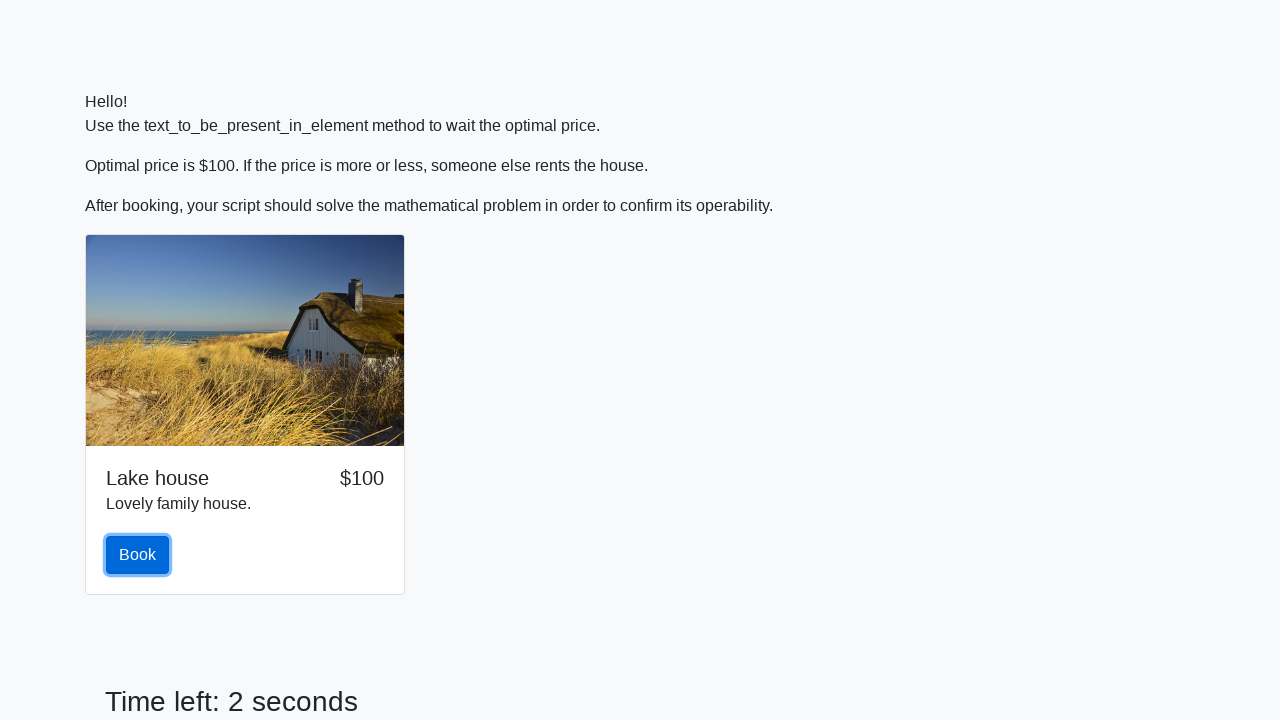

Extracted input value: 862
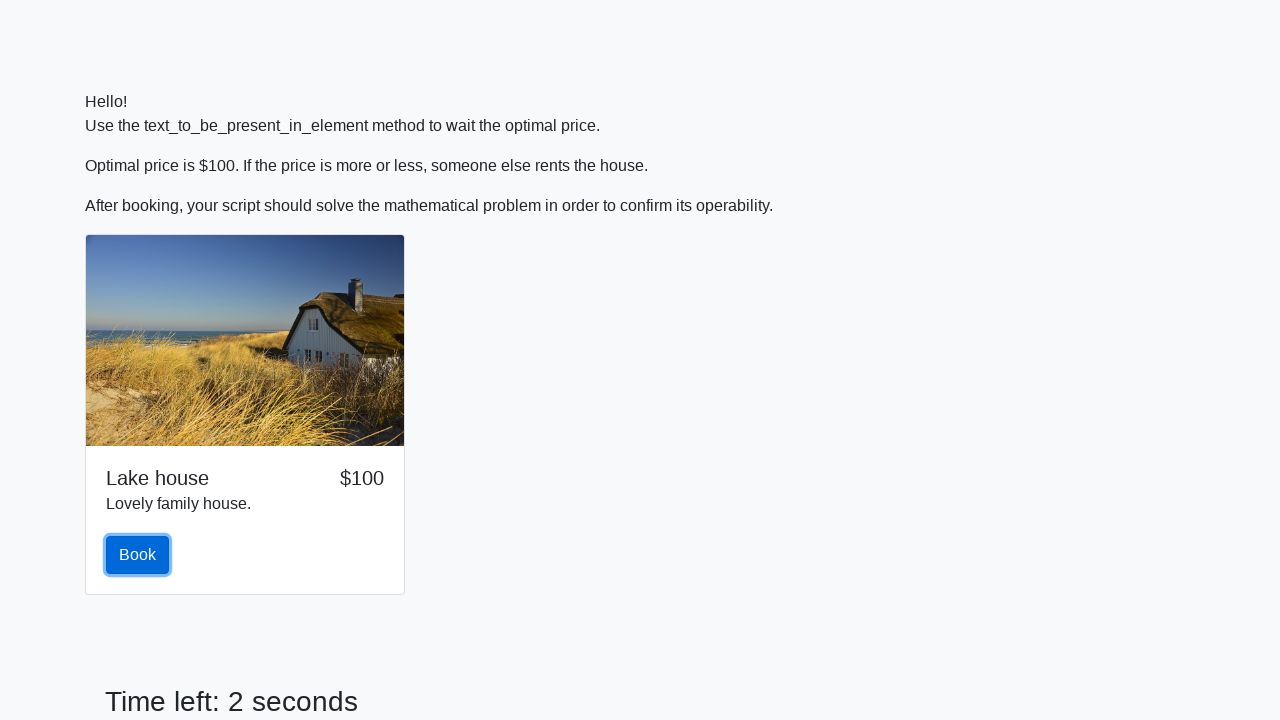

Calculated answer using logarithm formula: 2.4159232443652243
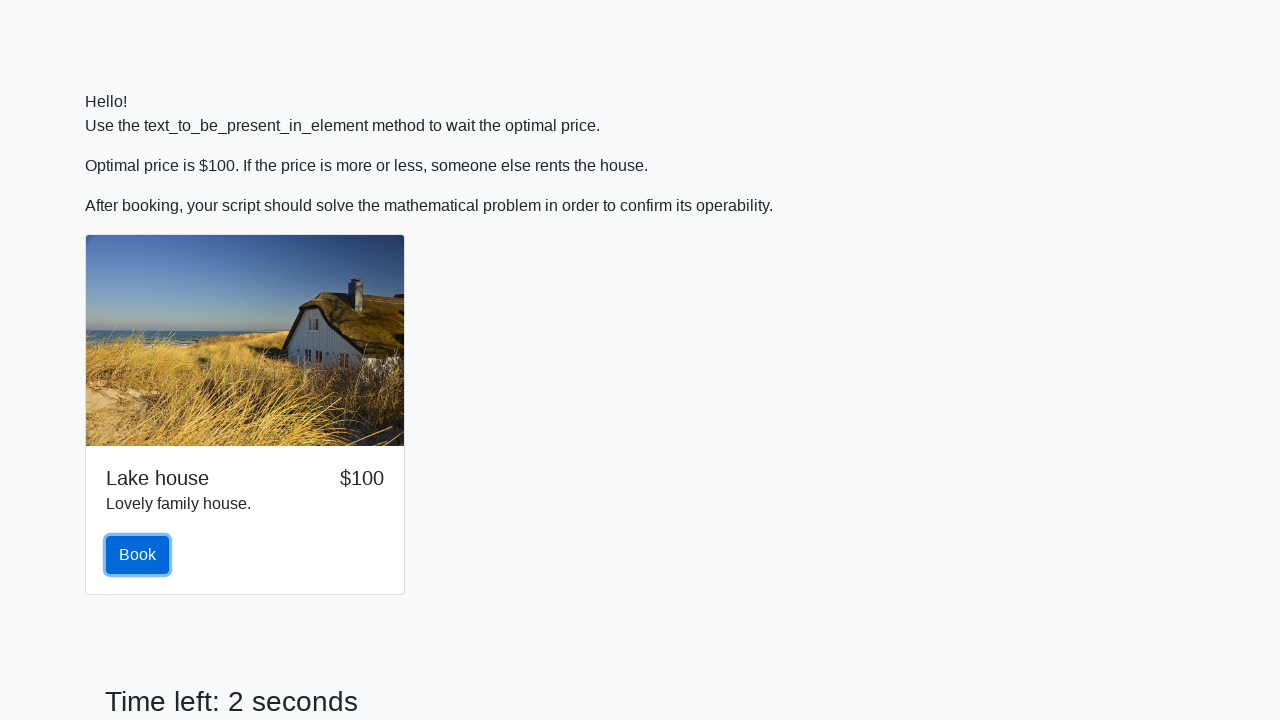

Filled answer field with calculated value on #answer
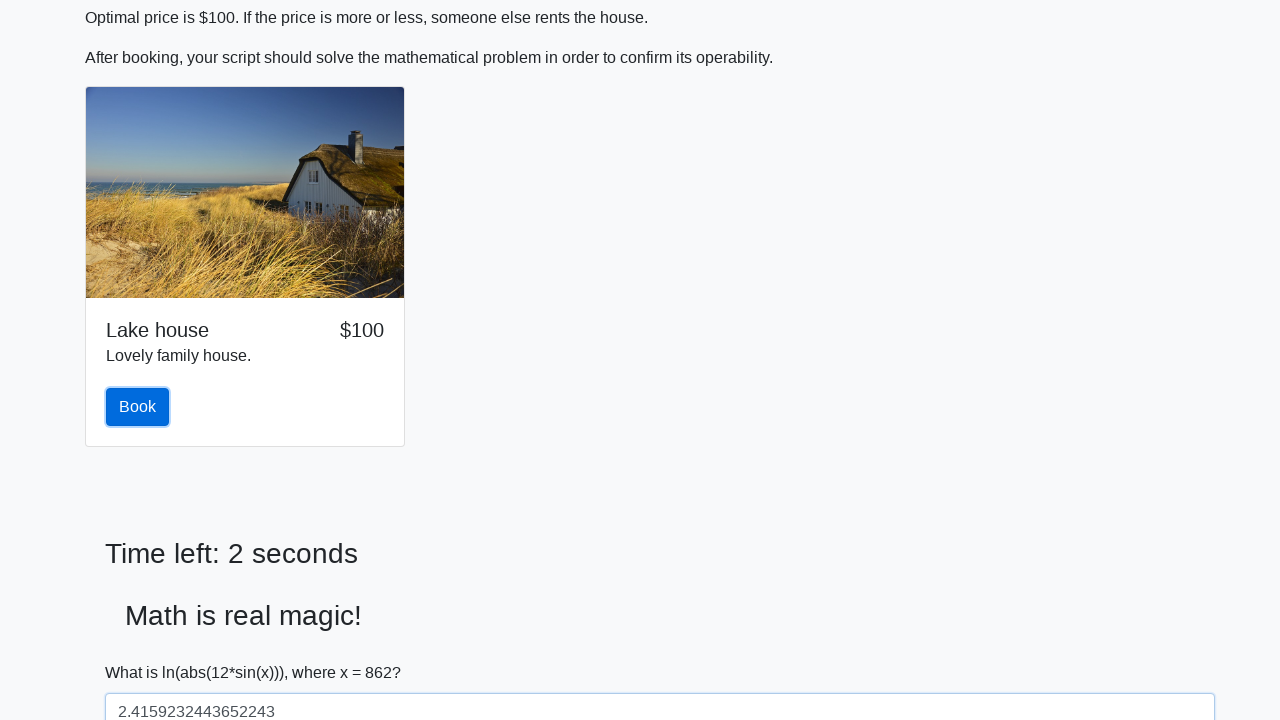

Clicked solve button to submit answer at (143, 651) on #solve
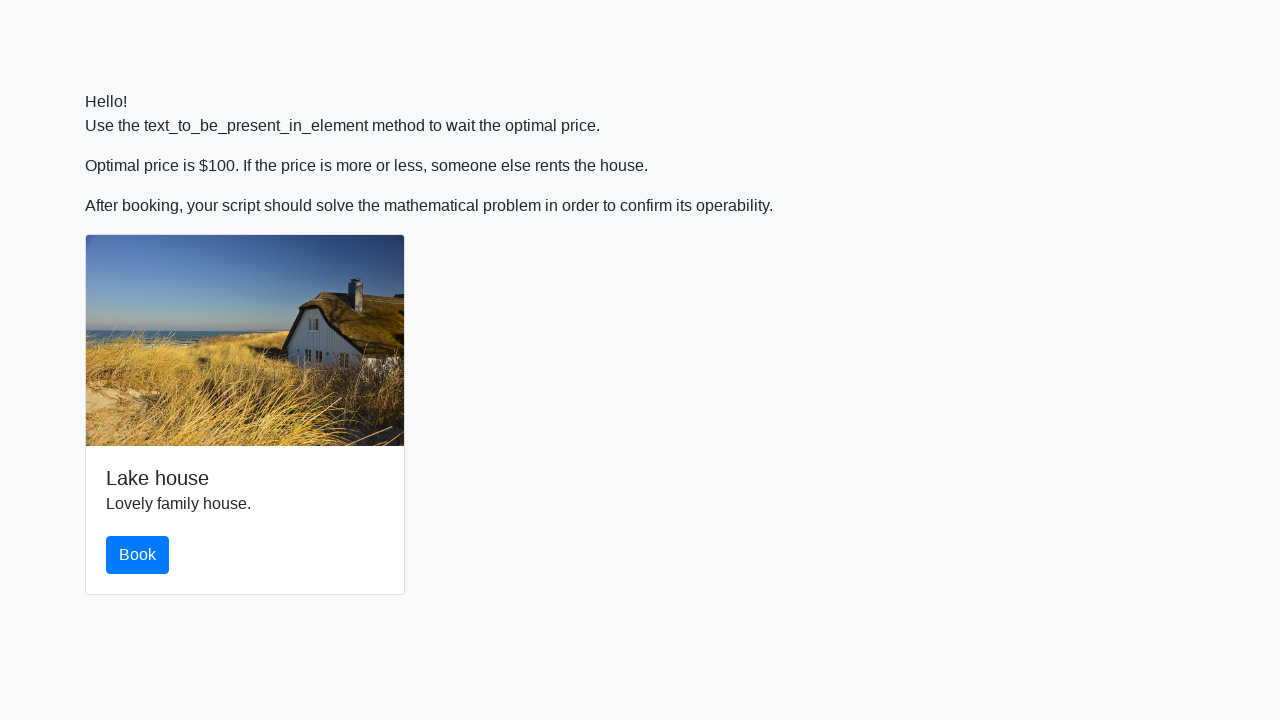

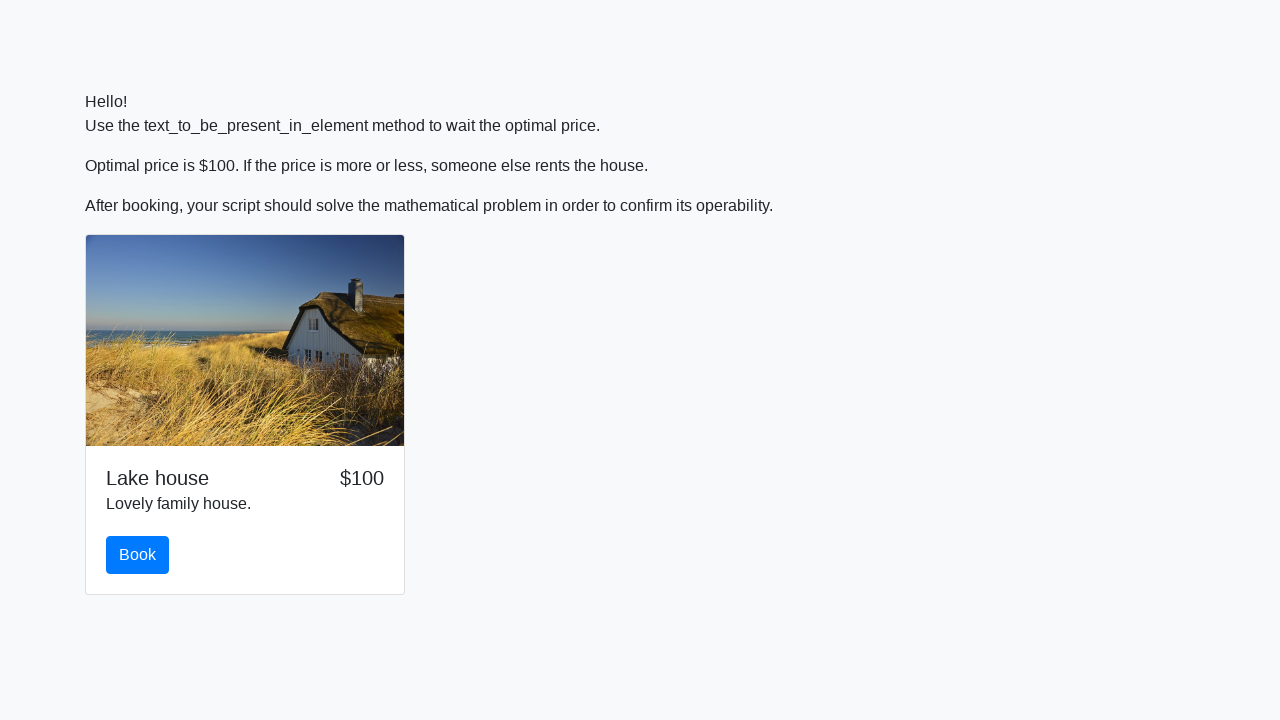